Tests the Folkets Lexikon Swedish-English dictionary lookup functionality by querying a word, verifying the lookup was successful, and expanding the result details.

Starting URL: http://folkets-lexikon.csc.kth.se/folkets/folkets.en.html#lookup&python

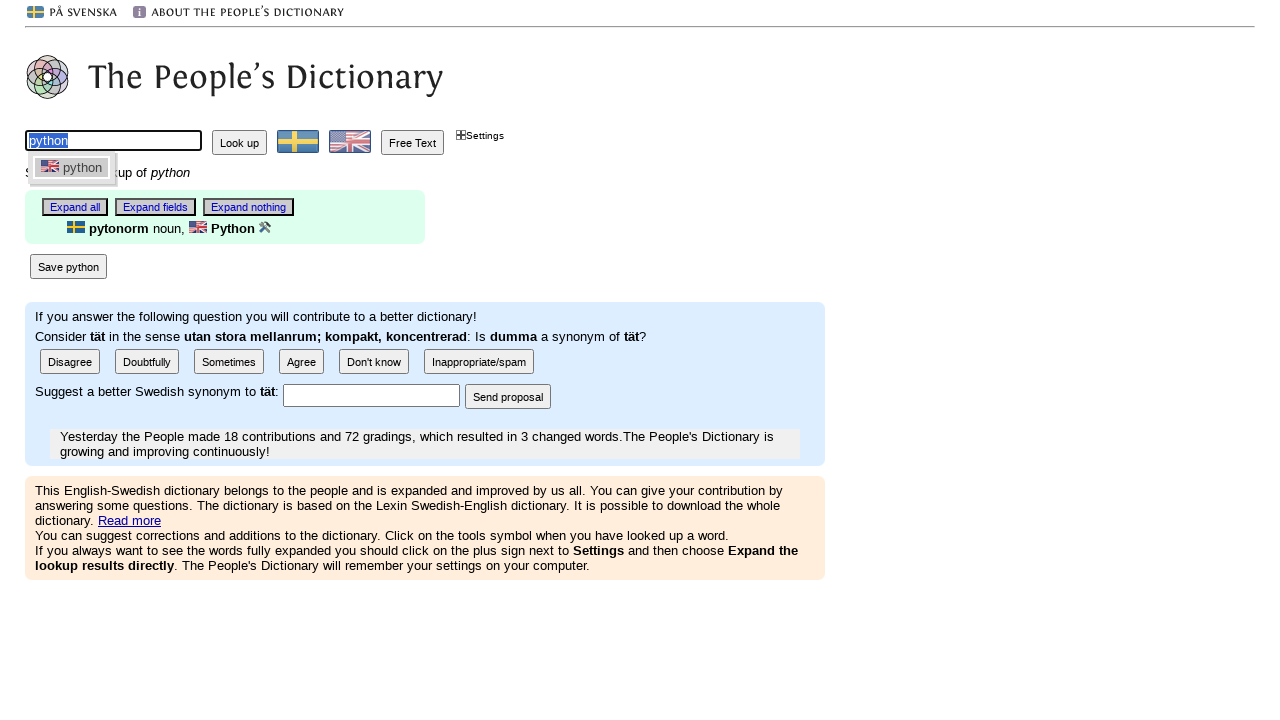

Waited for lookup result to load in Folkets Lexikon
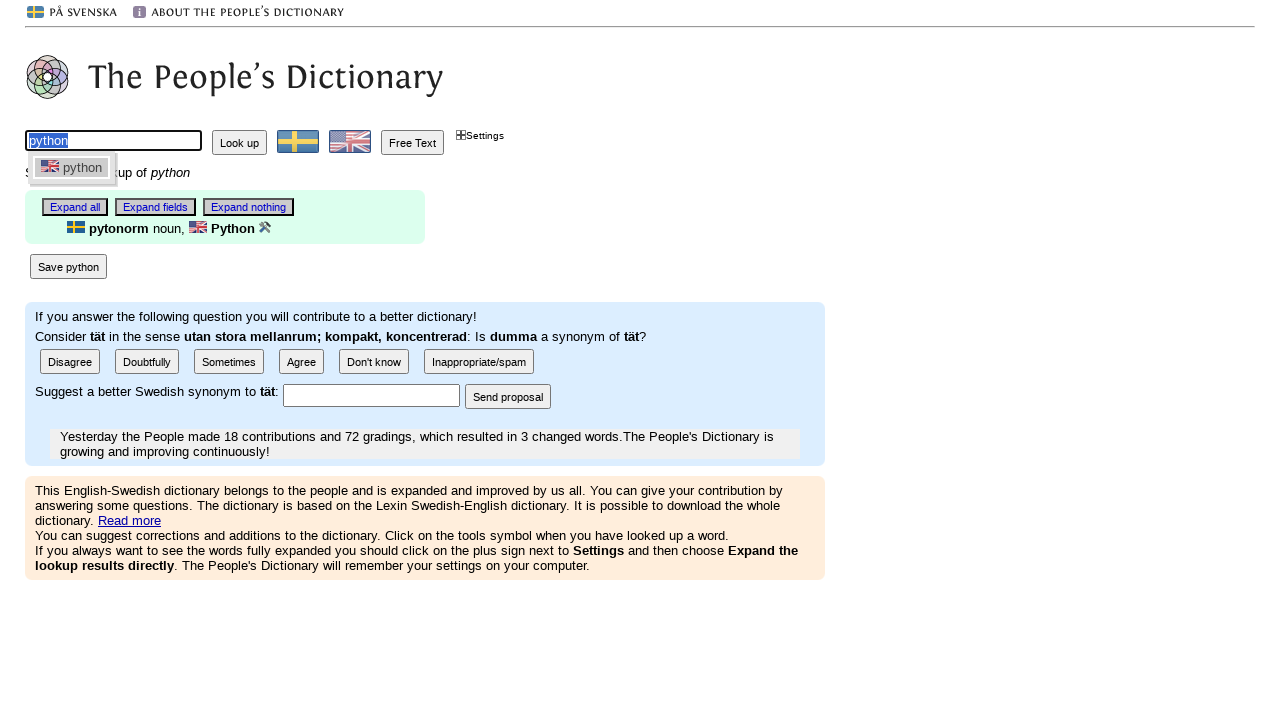

Clicked expand button to show additional word details at (59, 229) on xpath=//*[@id="folketsHuvud"]/div/table/tbody/tr[1]/td/table/tbody/tr[2]/td/tabl
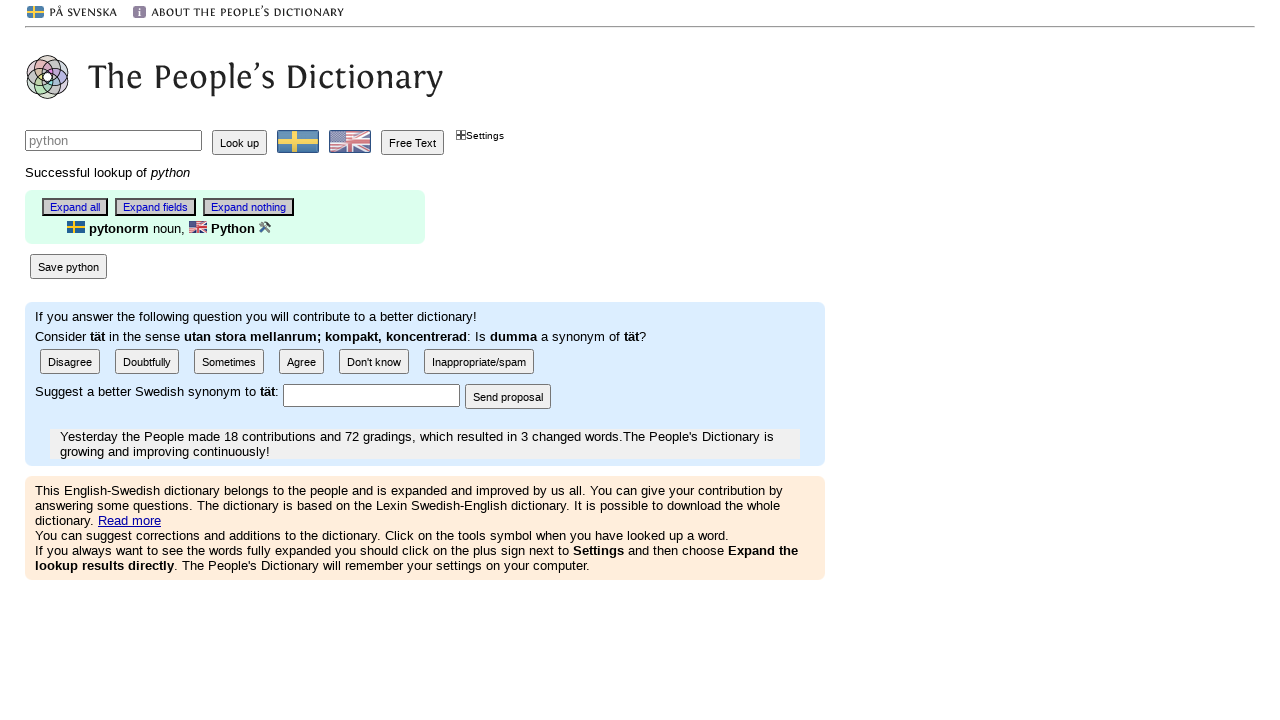

Expanded content loaded successfully
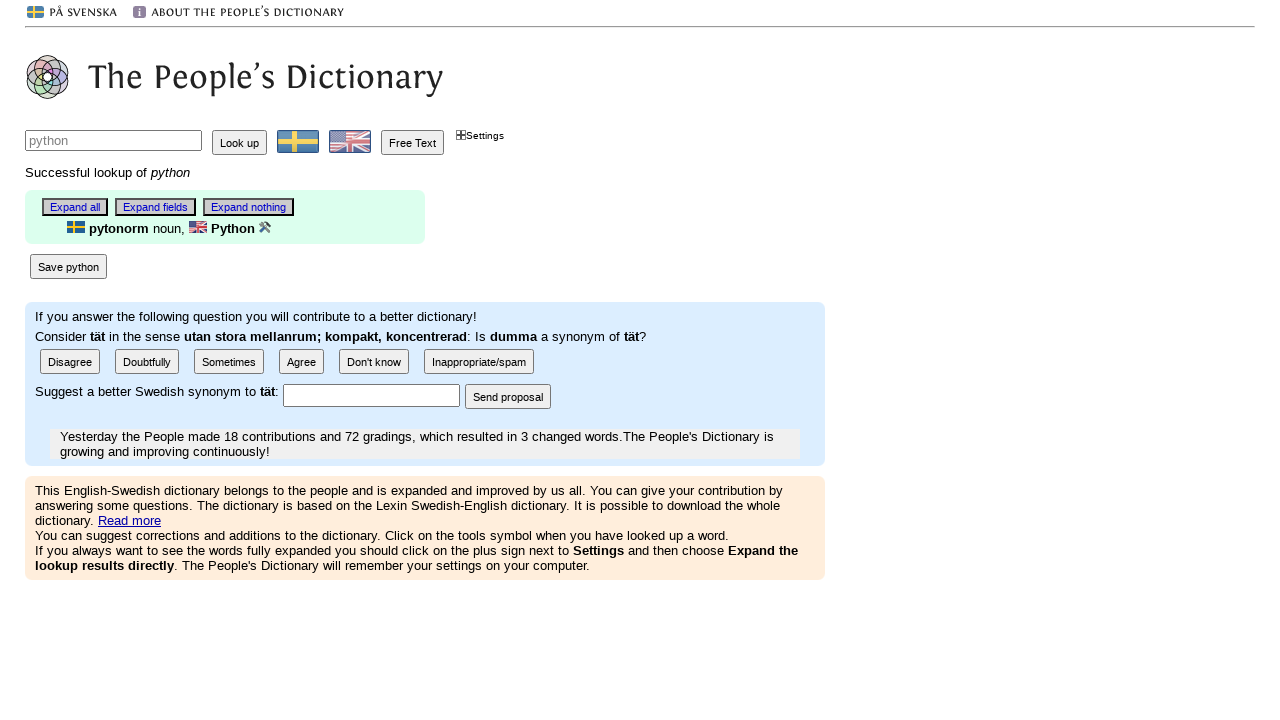

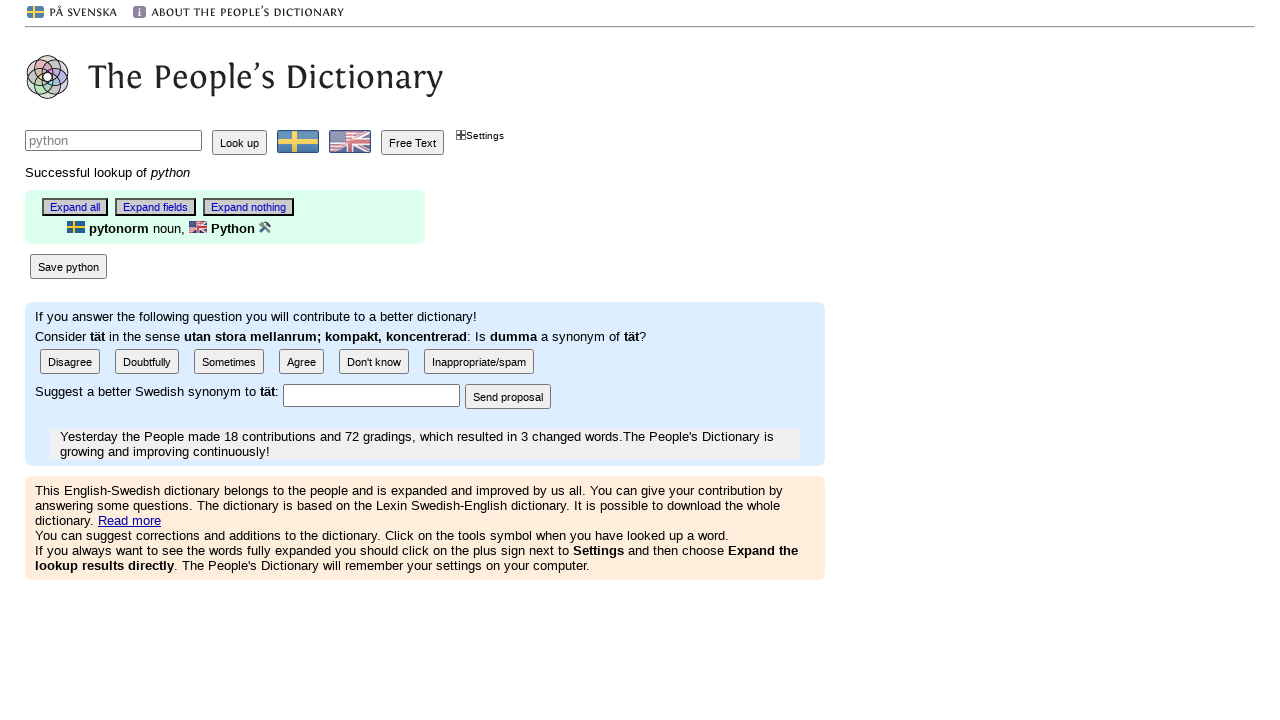